Navigates to Rahul Shetty Academy homepage and verifies the page loads by checking the title

Starting URL: https://www.rahulshettyacademy.com/#/index

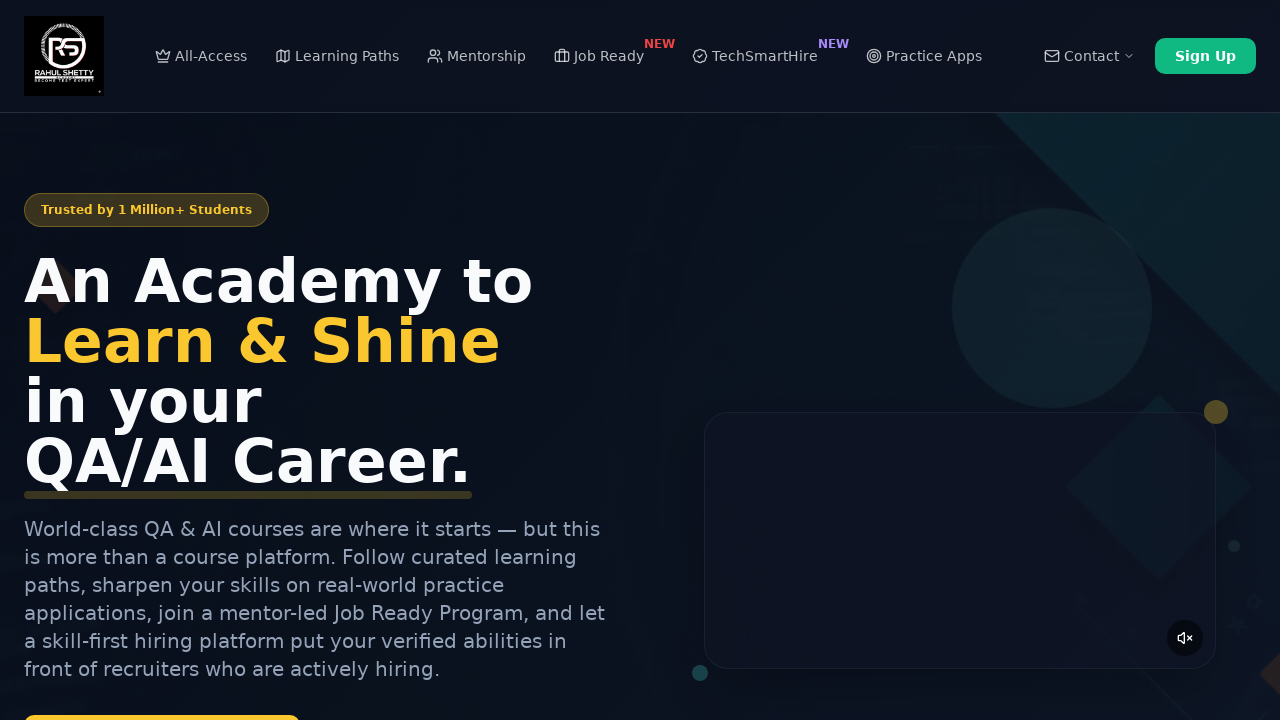

Retrieved page title to verify Rahul Shetty Academy homepage loaded
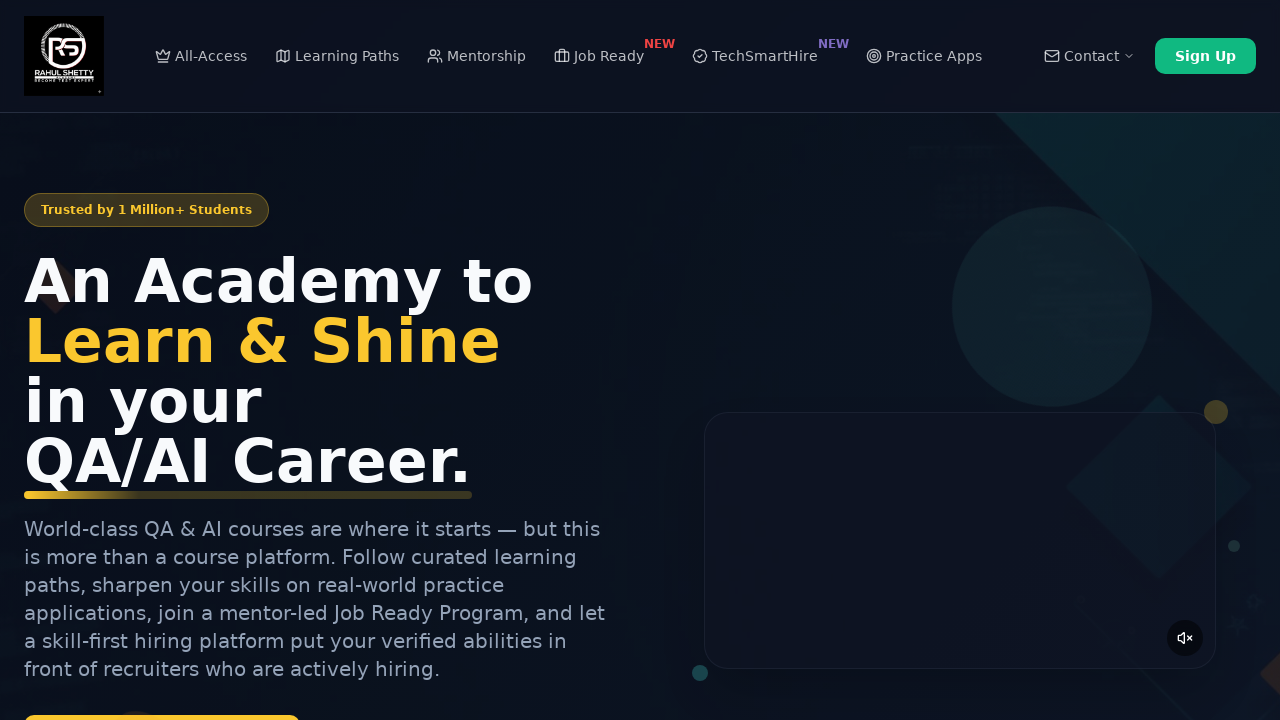

Printed page title
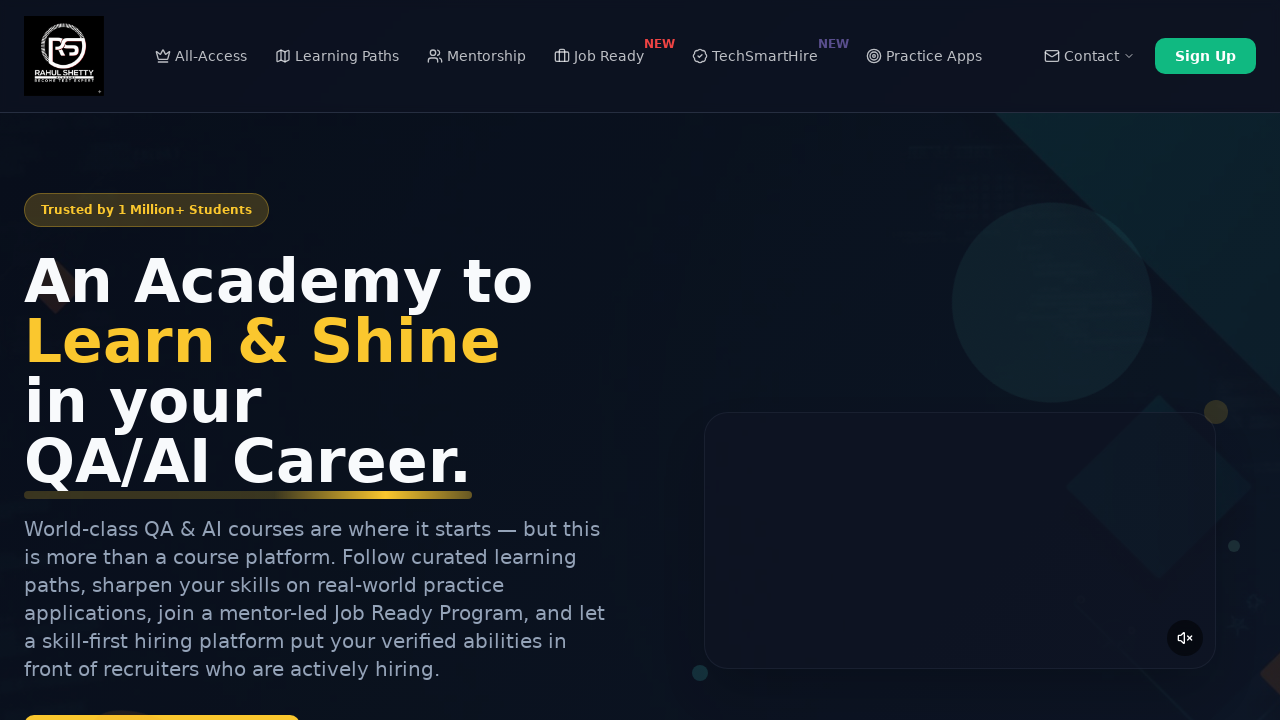

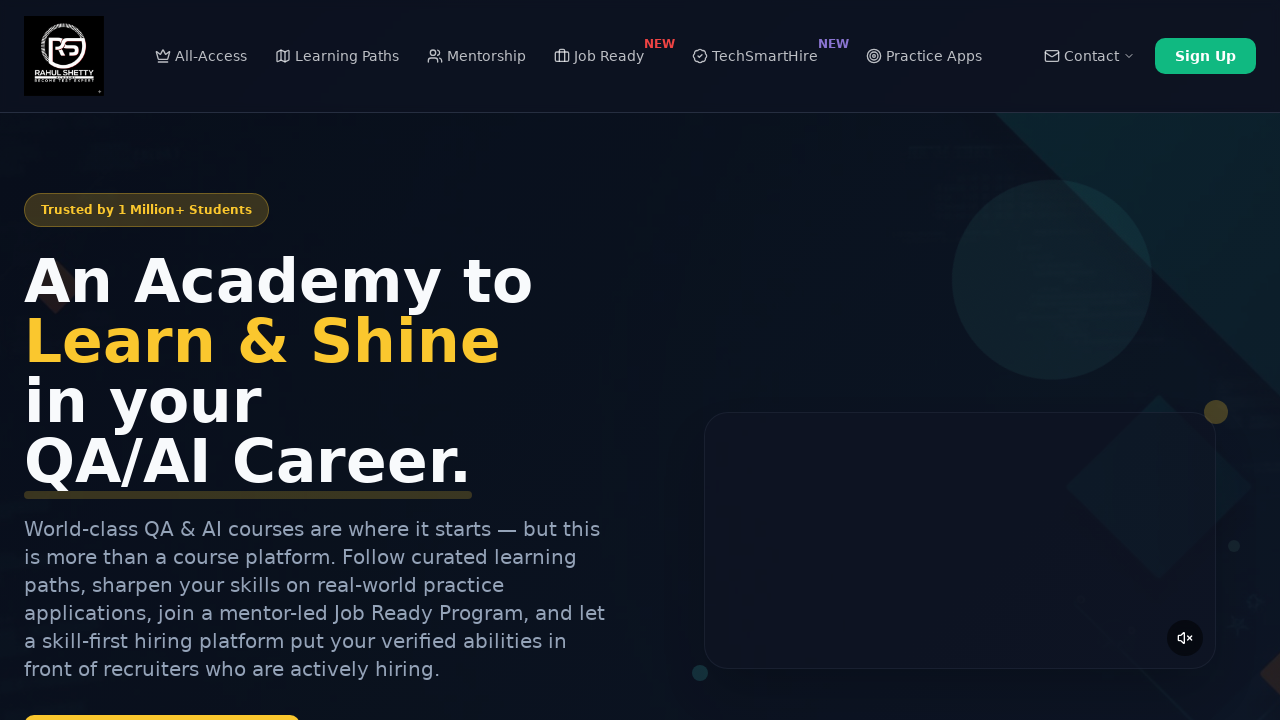